Tests JavaScript alert handling by clicking a button to trigger an alert, accepting it, and verifying the success message is displayed

Starting URL: https://practice.cydeo.com/javascript_alerts

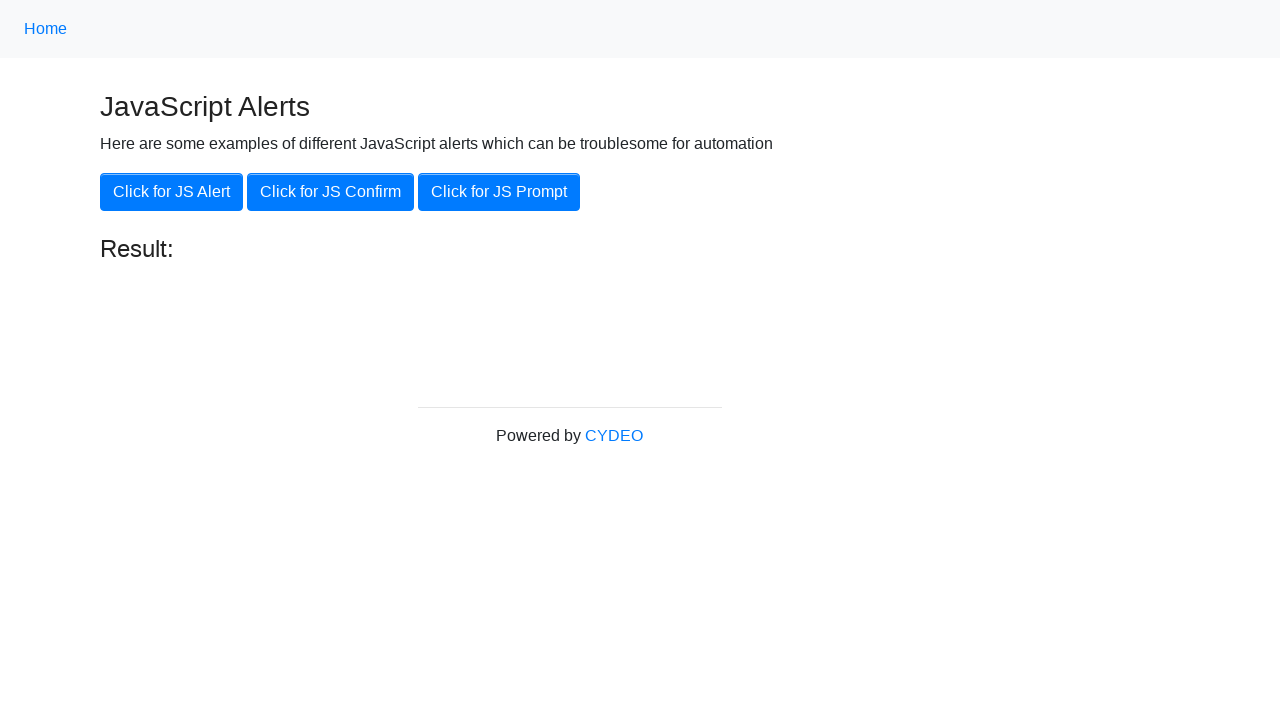

Clicked the 'Click for JS Alert' button at (172, 192) on xpath=//button[.='Click for JS Alert']
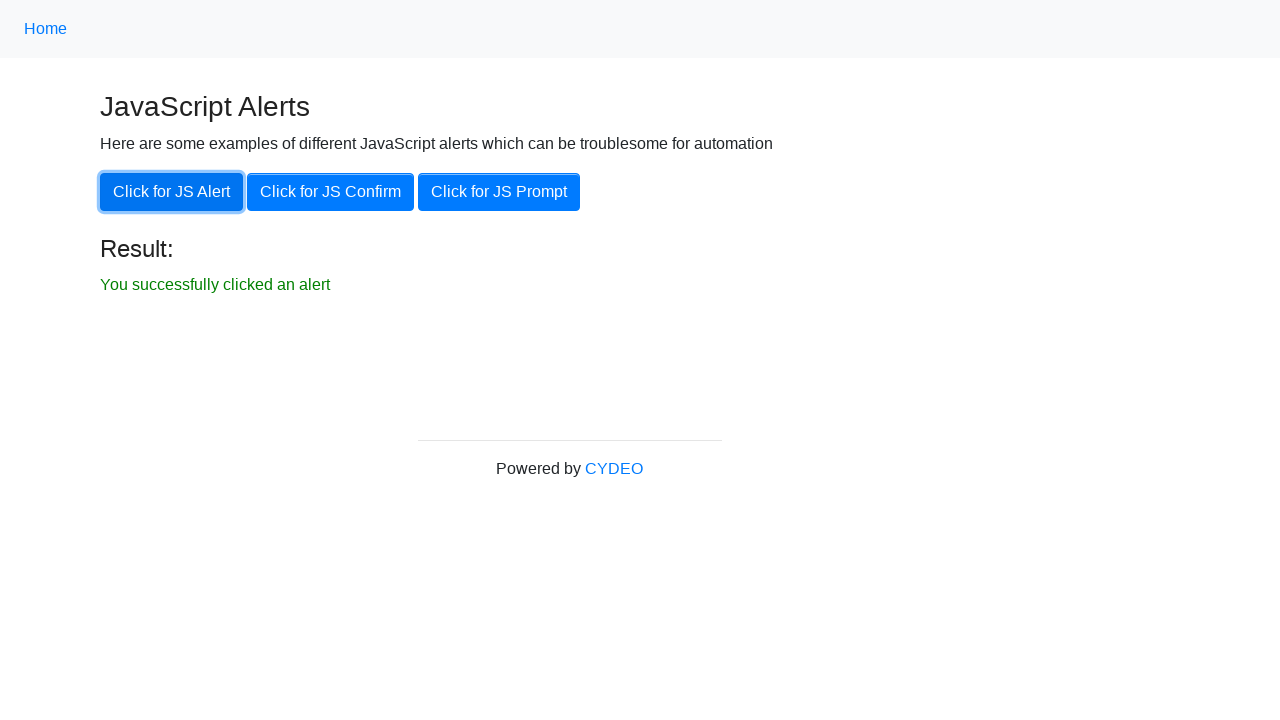

Set up dialog handler to accept JavaScript alert
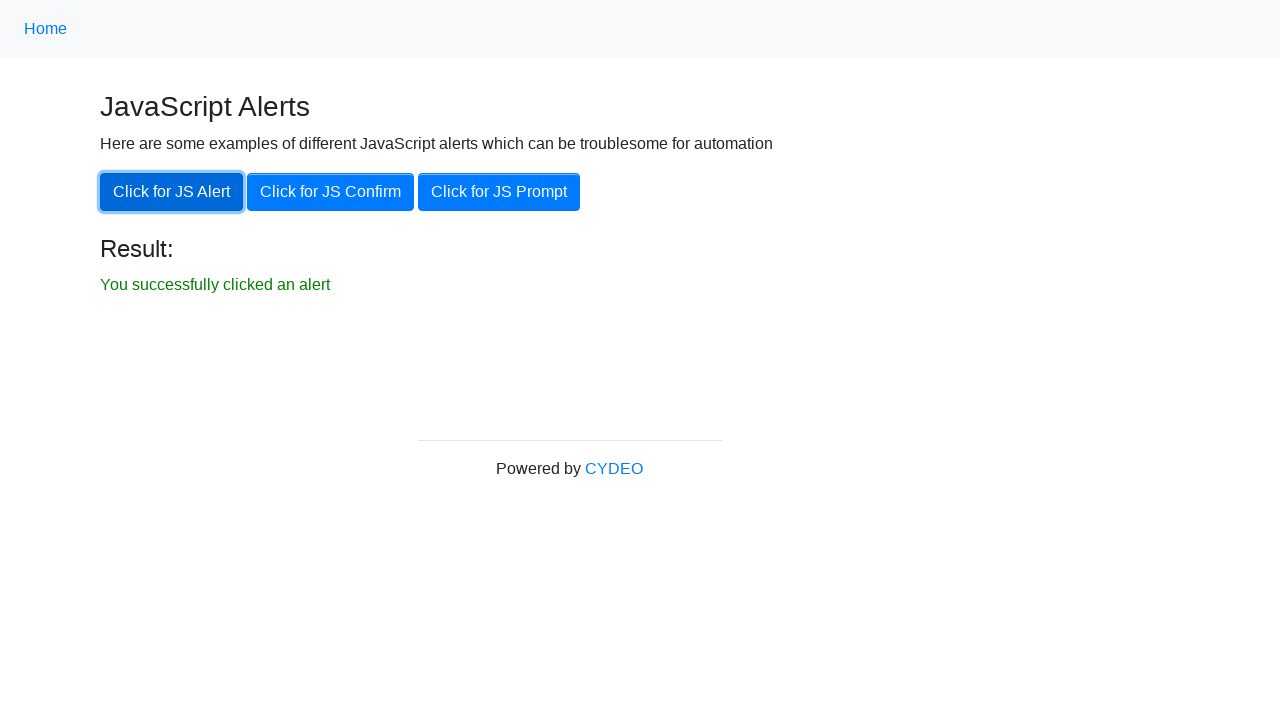

Waited 500ms for alert to be processed
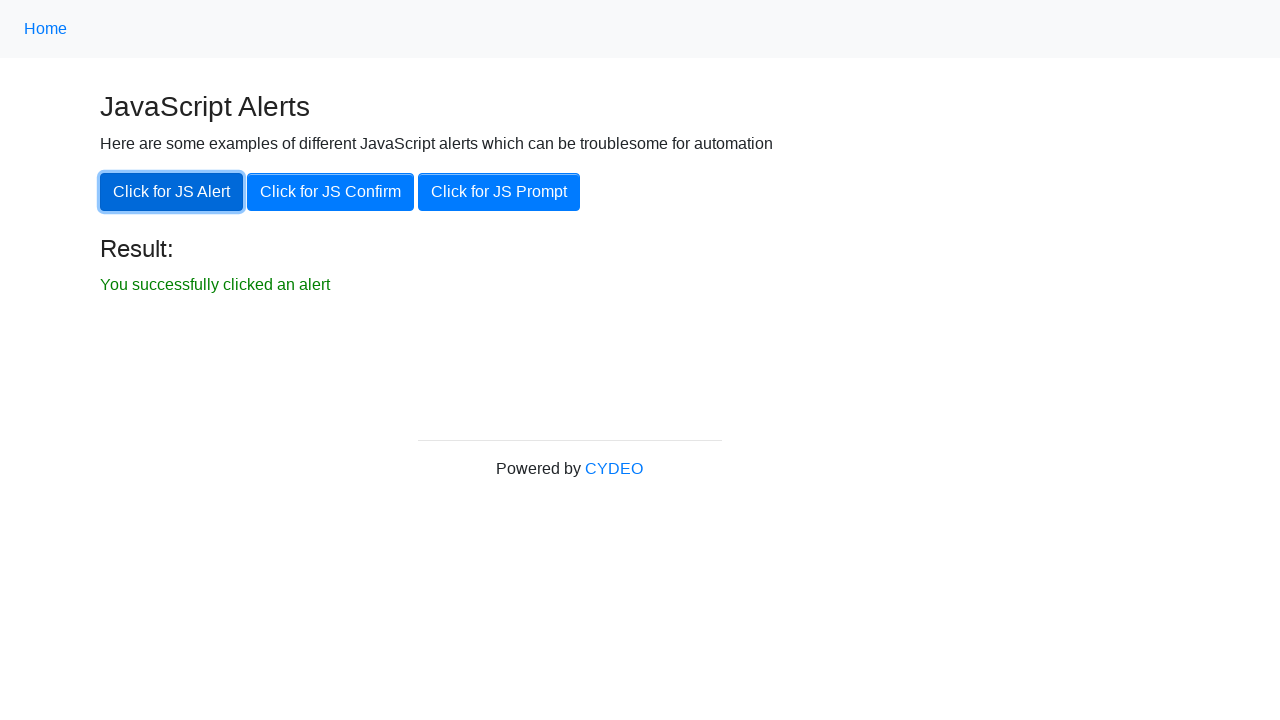

Result element became visible
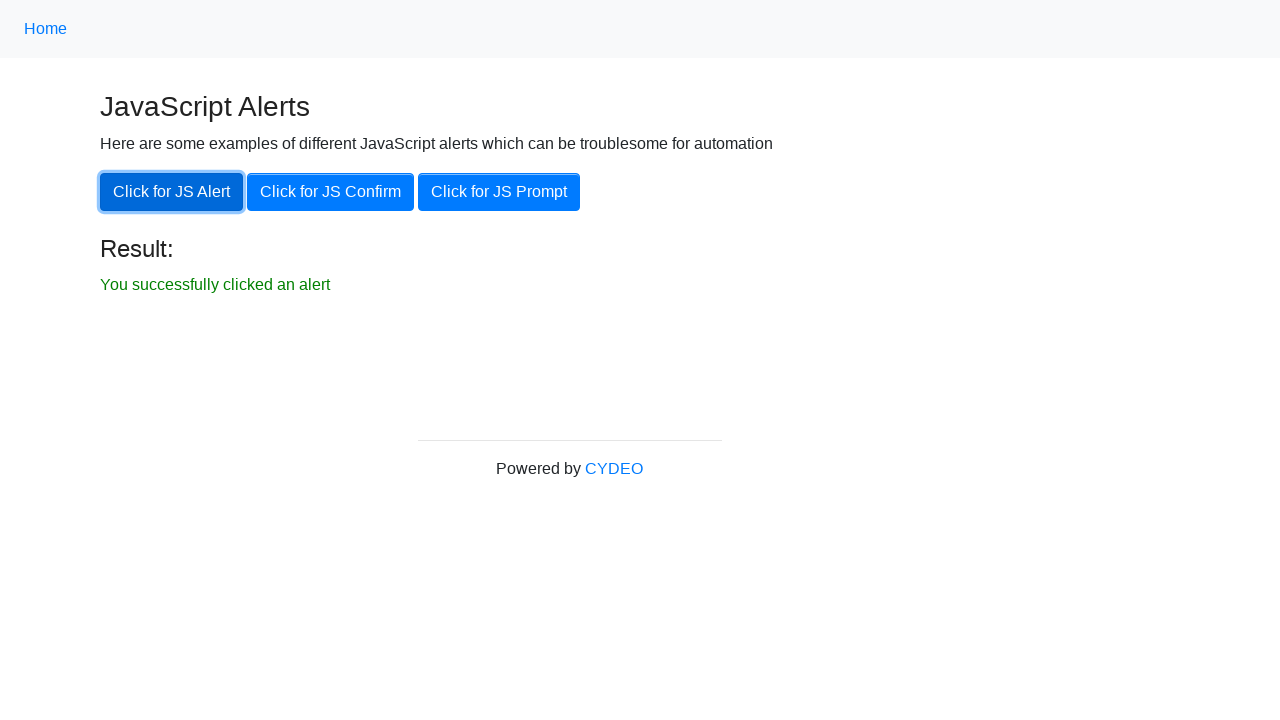

Retrieved result text: 'You successfully clicked an alert'
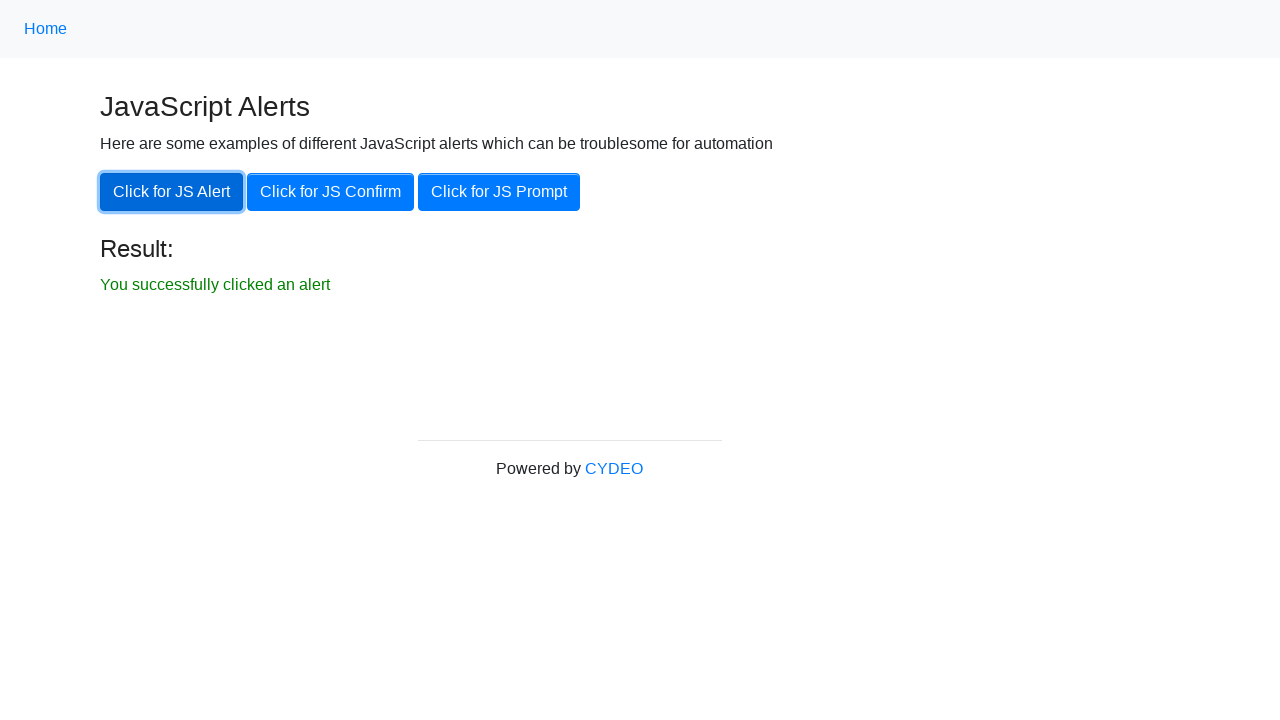

Assertion passed: result text matches expected value
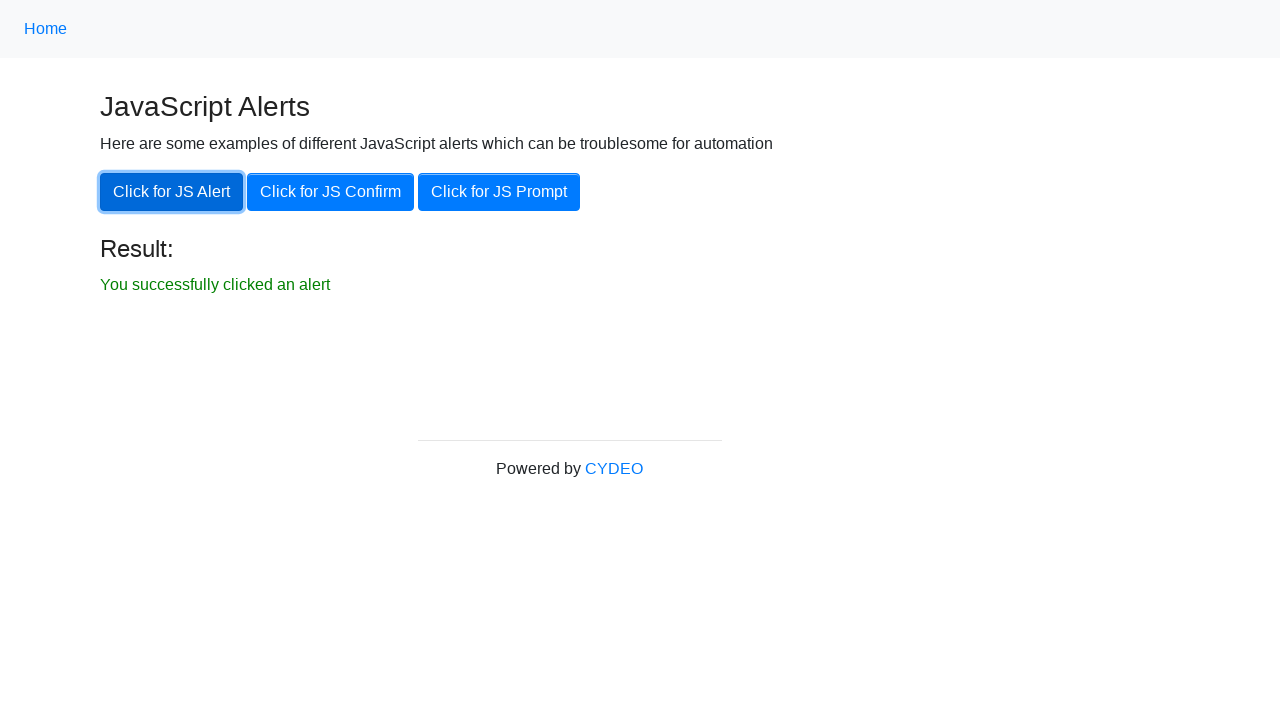

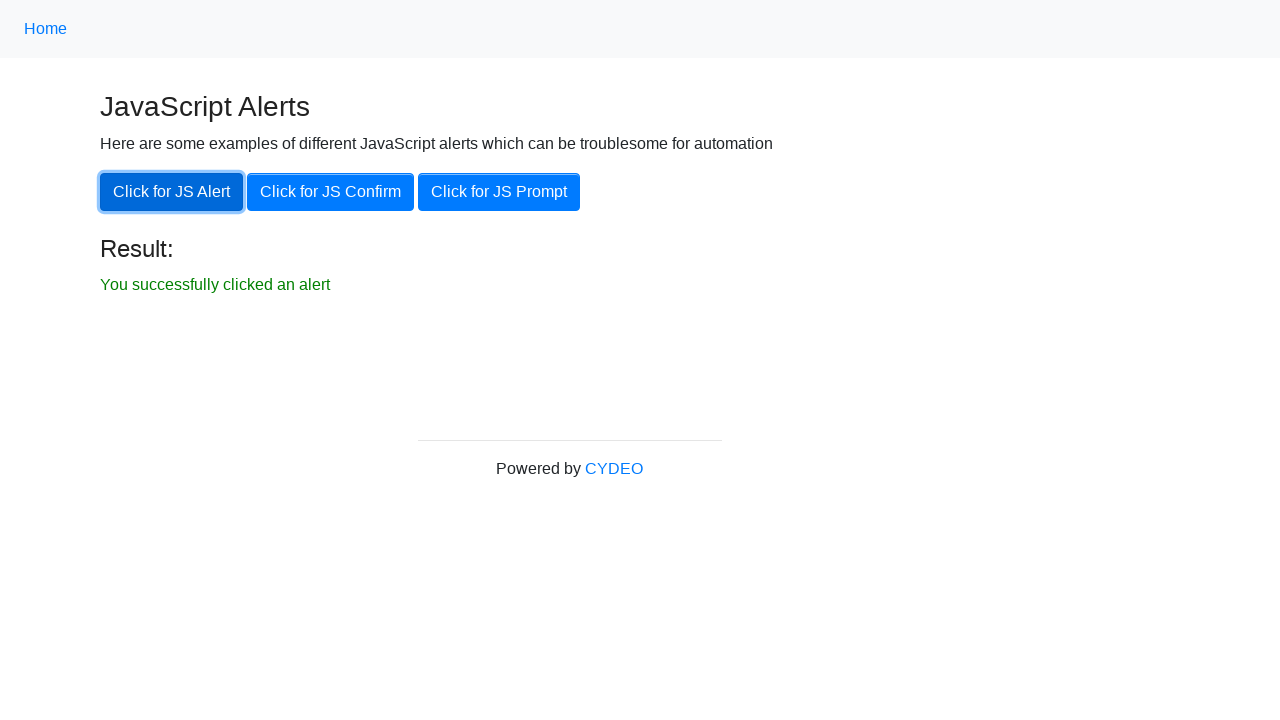